Tests drag and drop functionality by dragging an element from source to destination

Starting URL: https://jqueryui.com/droppable/

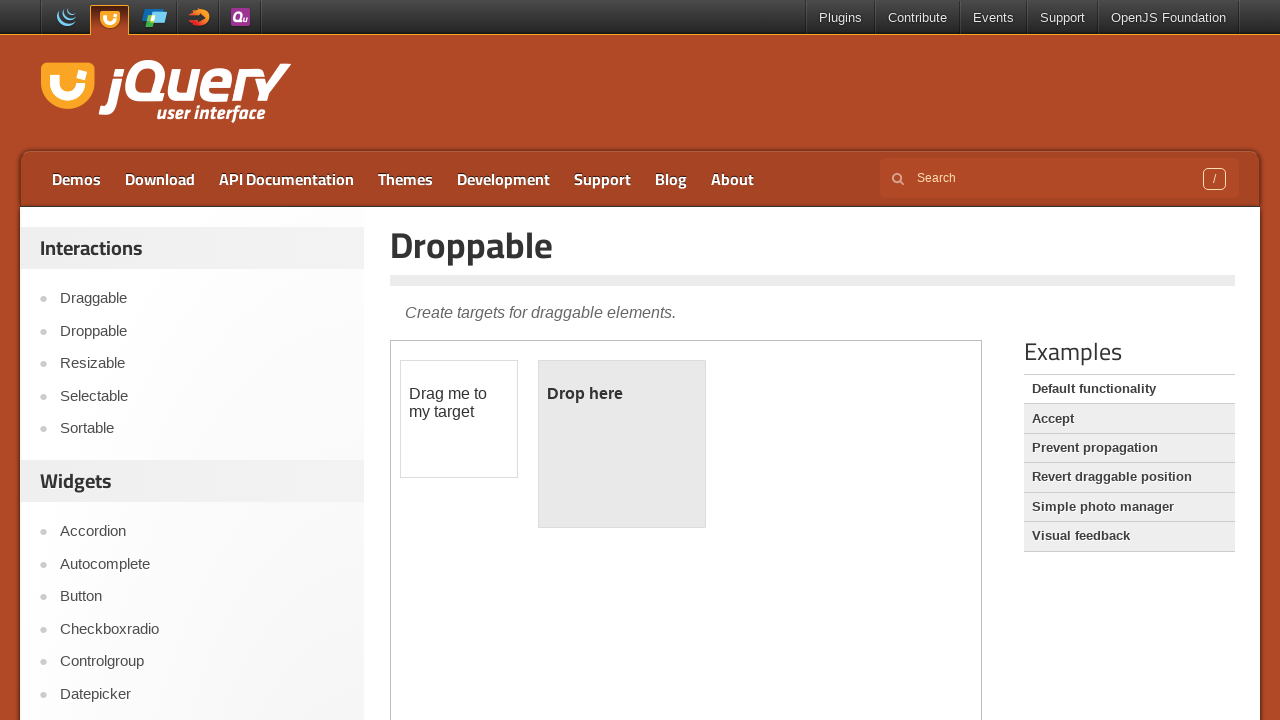

Navigated to jQuery UI droppable demo page
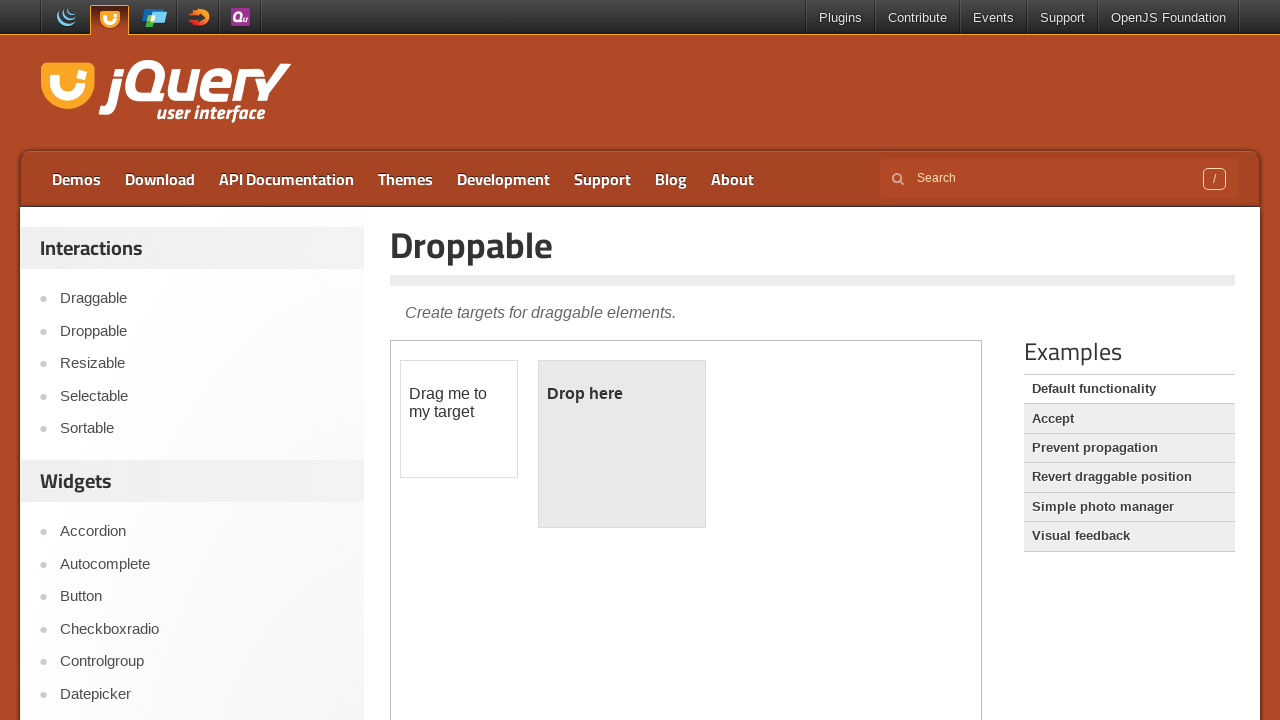

Located iframe containing drag and drop elements
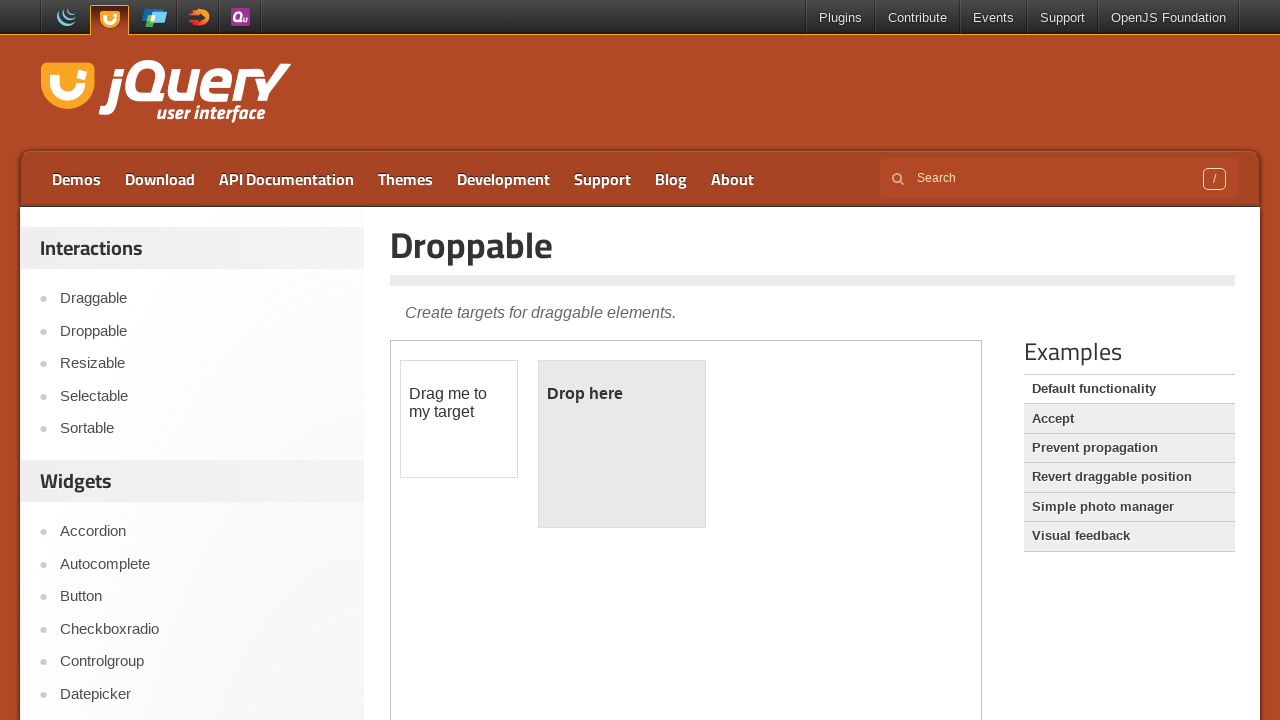

Located source element to drag
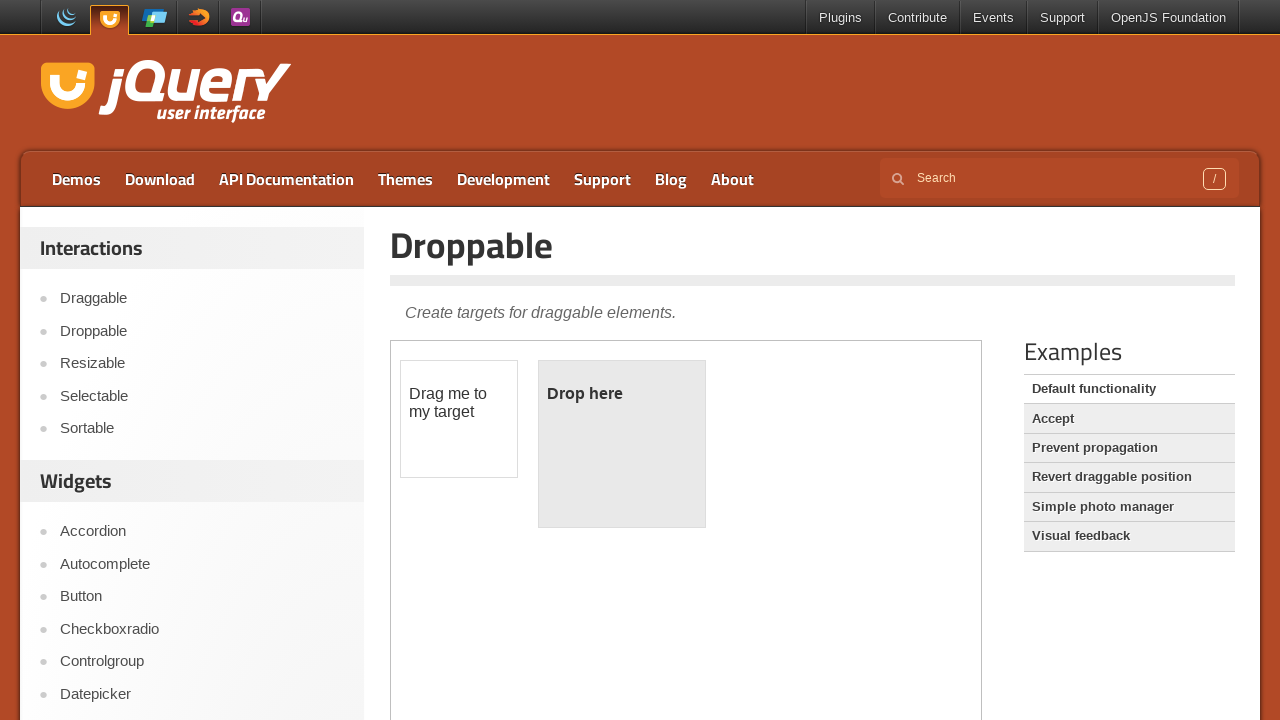

Located destination element for drop
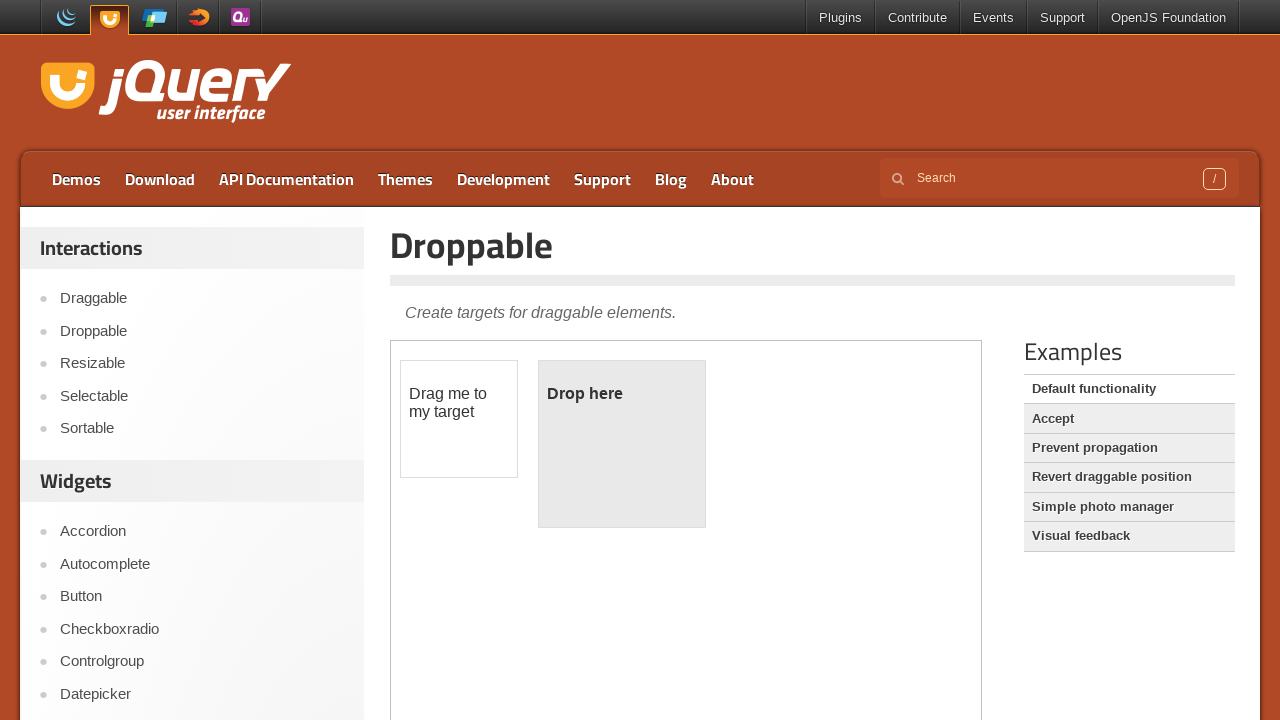

Dragged source element to destination element at (622, 444)
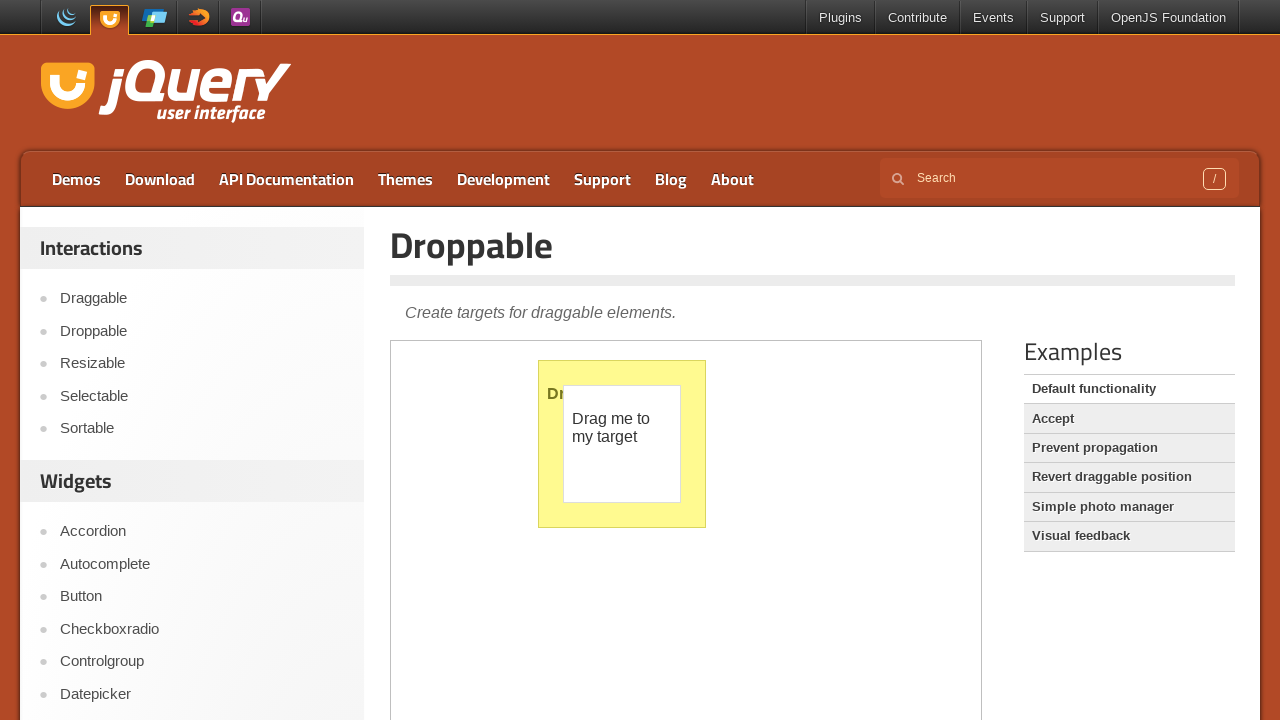

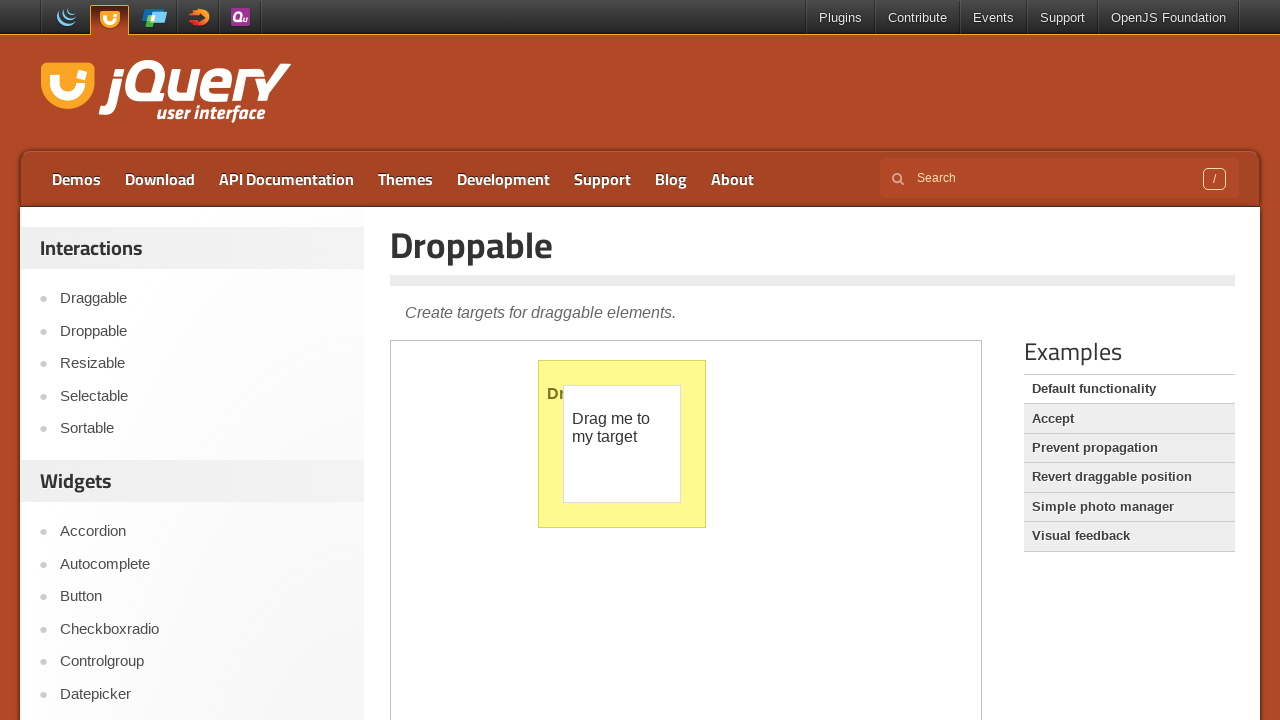